Navigates to a Selenium course content page, maximizes the window, and scrolls down to a specific heading element (heading304) using JavaScript scroll into view.

Starting URL: http://greenstech.in/selenium-course-content.html

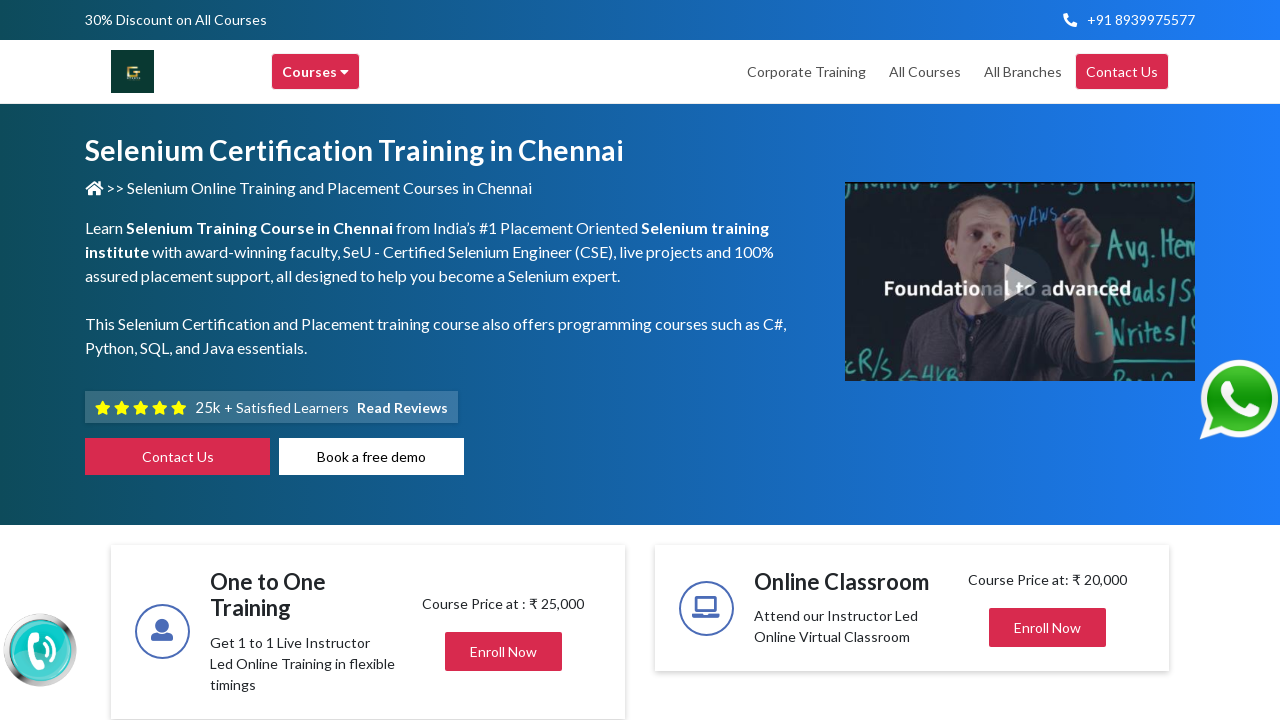

Navigated to Selenium course content page at http://greenstech.in/selenium-course-content.html
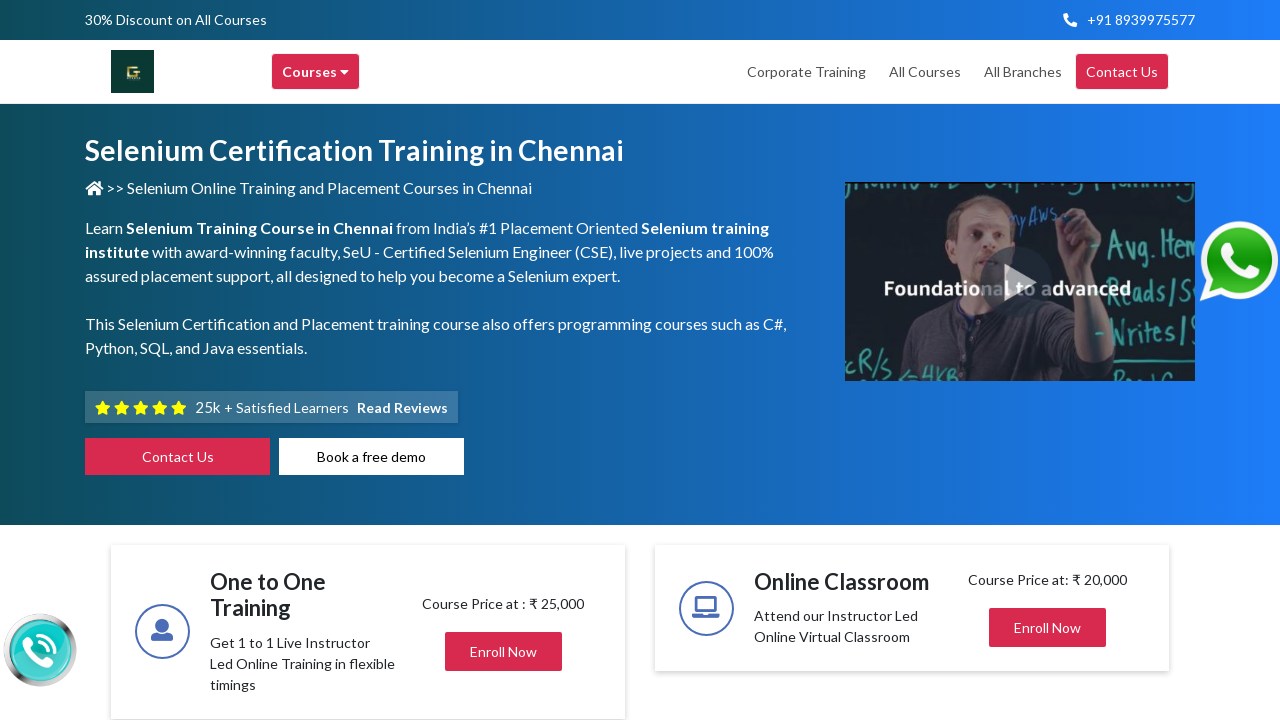

Maximized browser window to 1920x1080
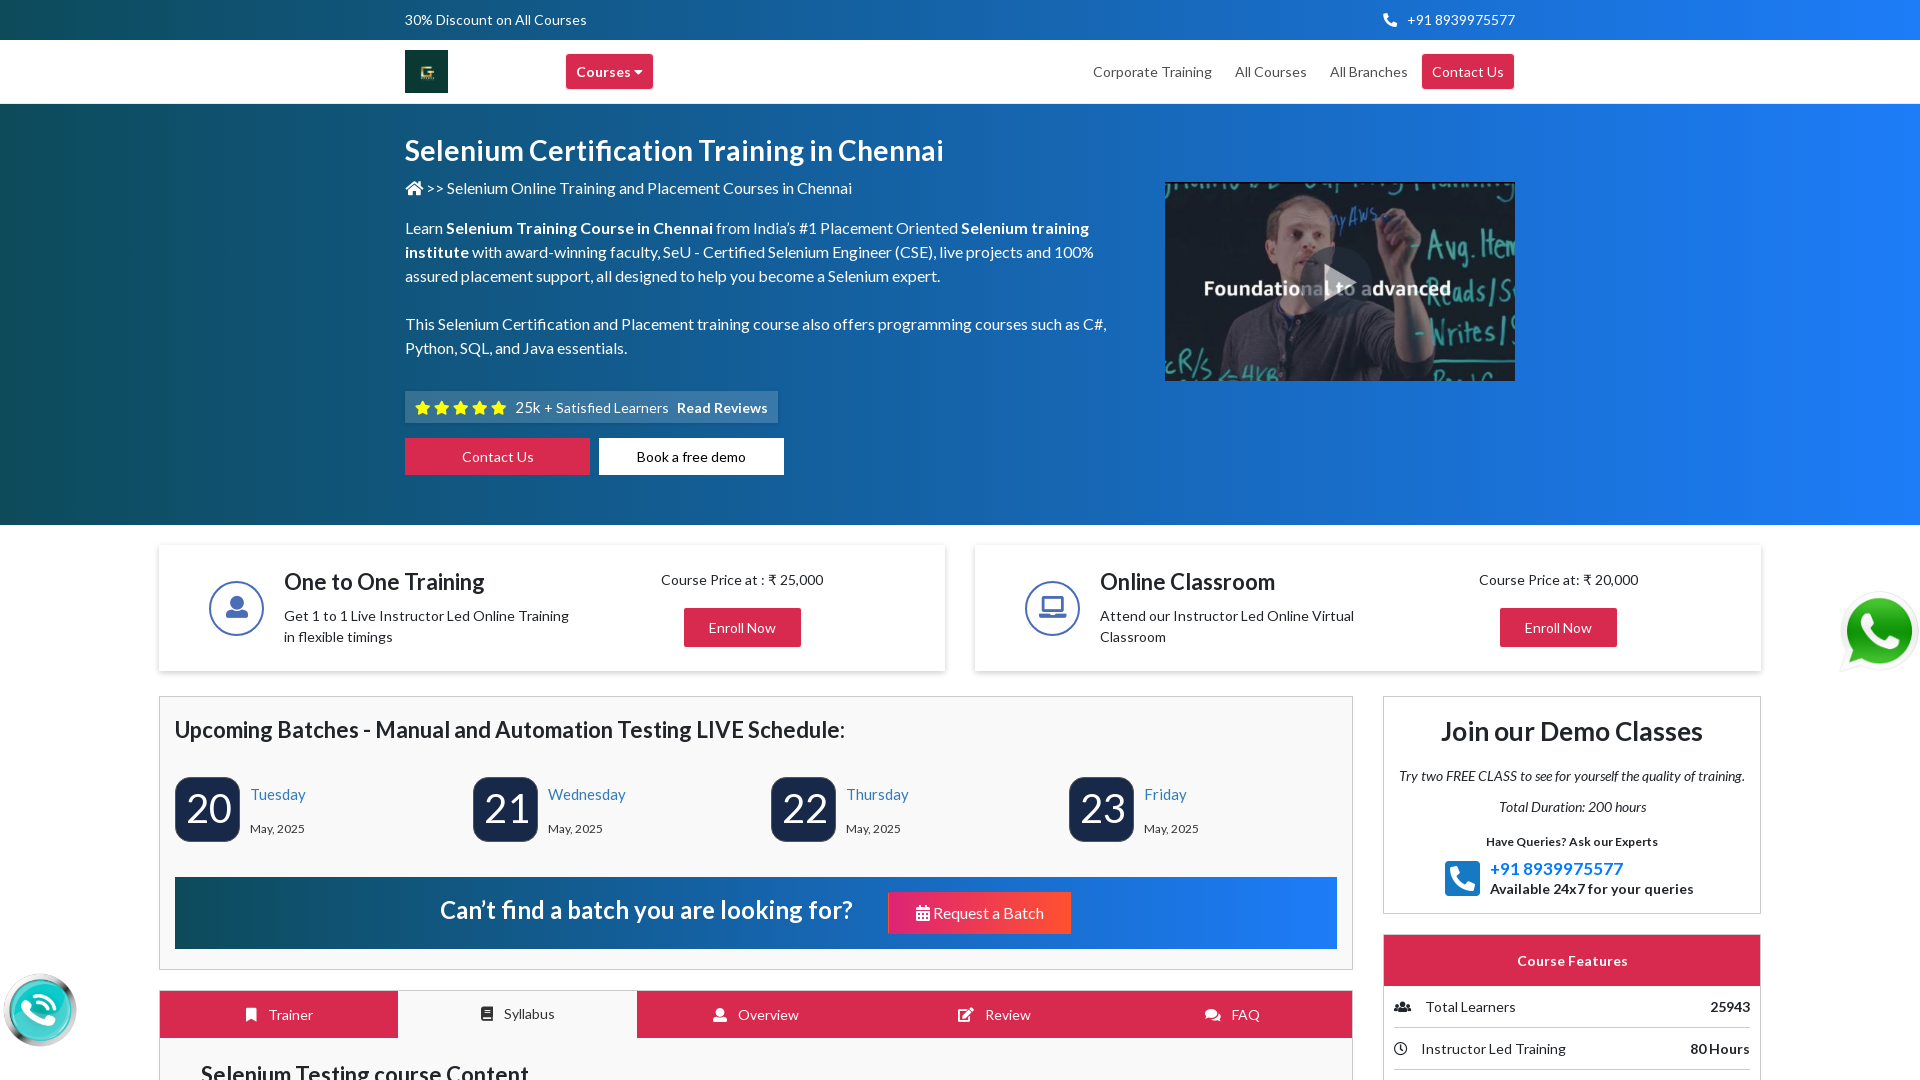

Scrolled to heading304 element using scroll into view
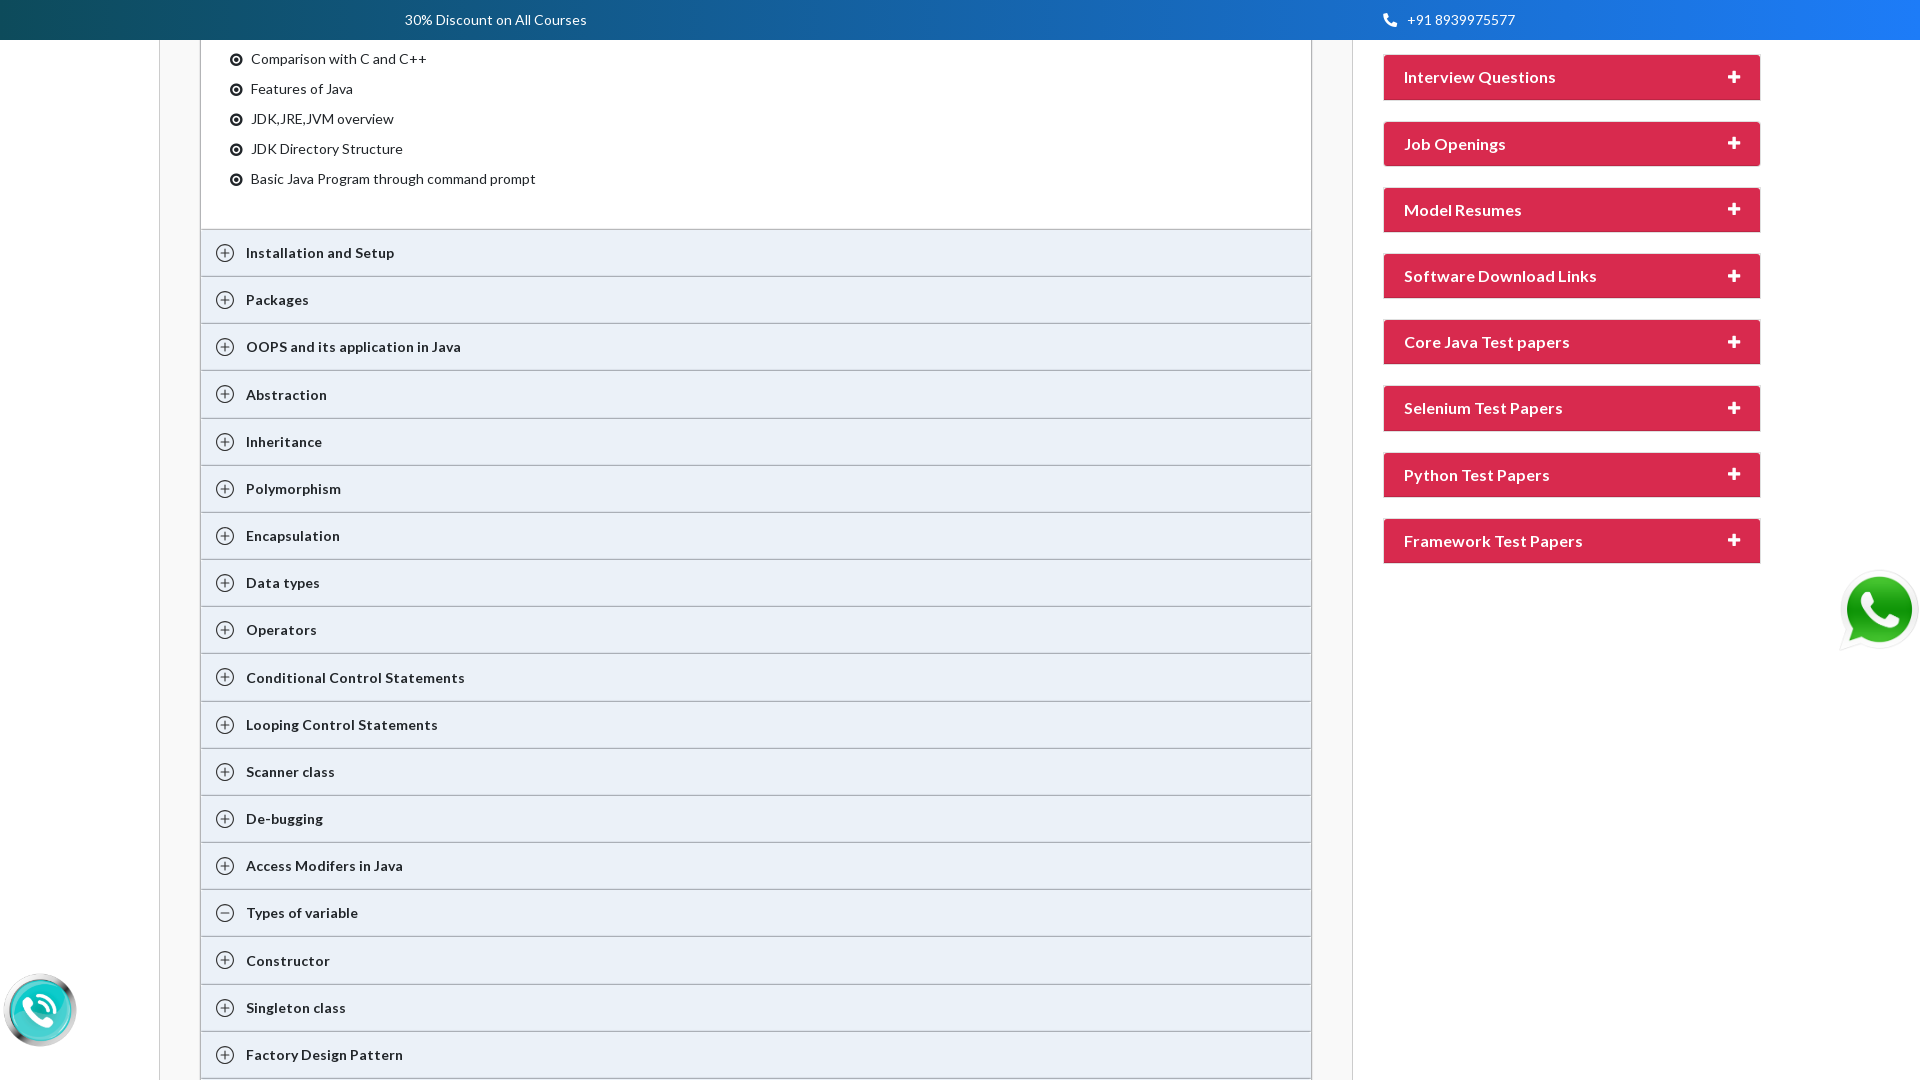

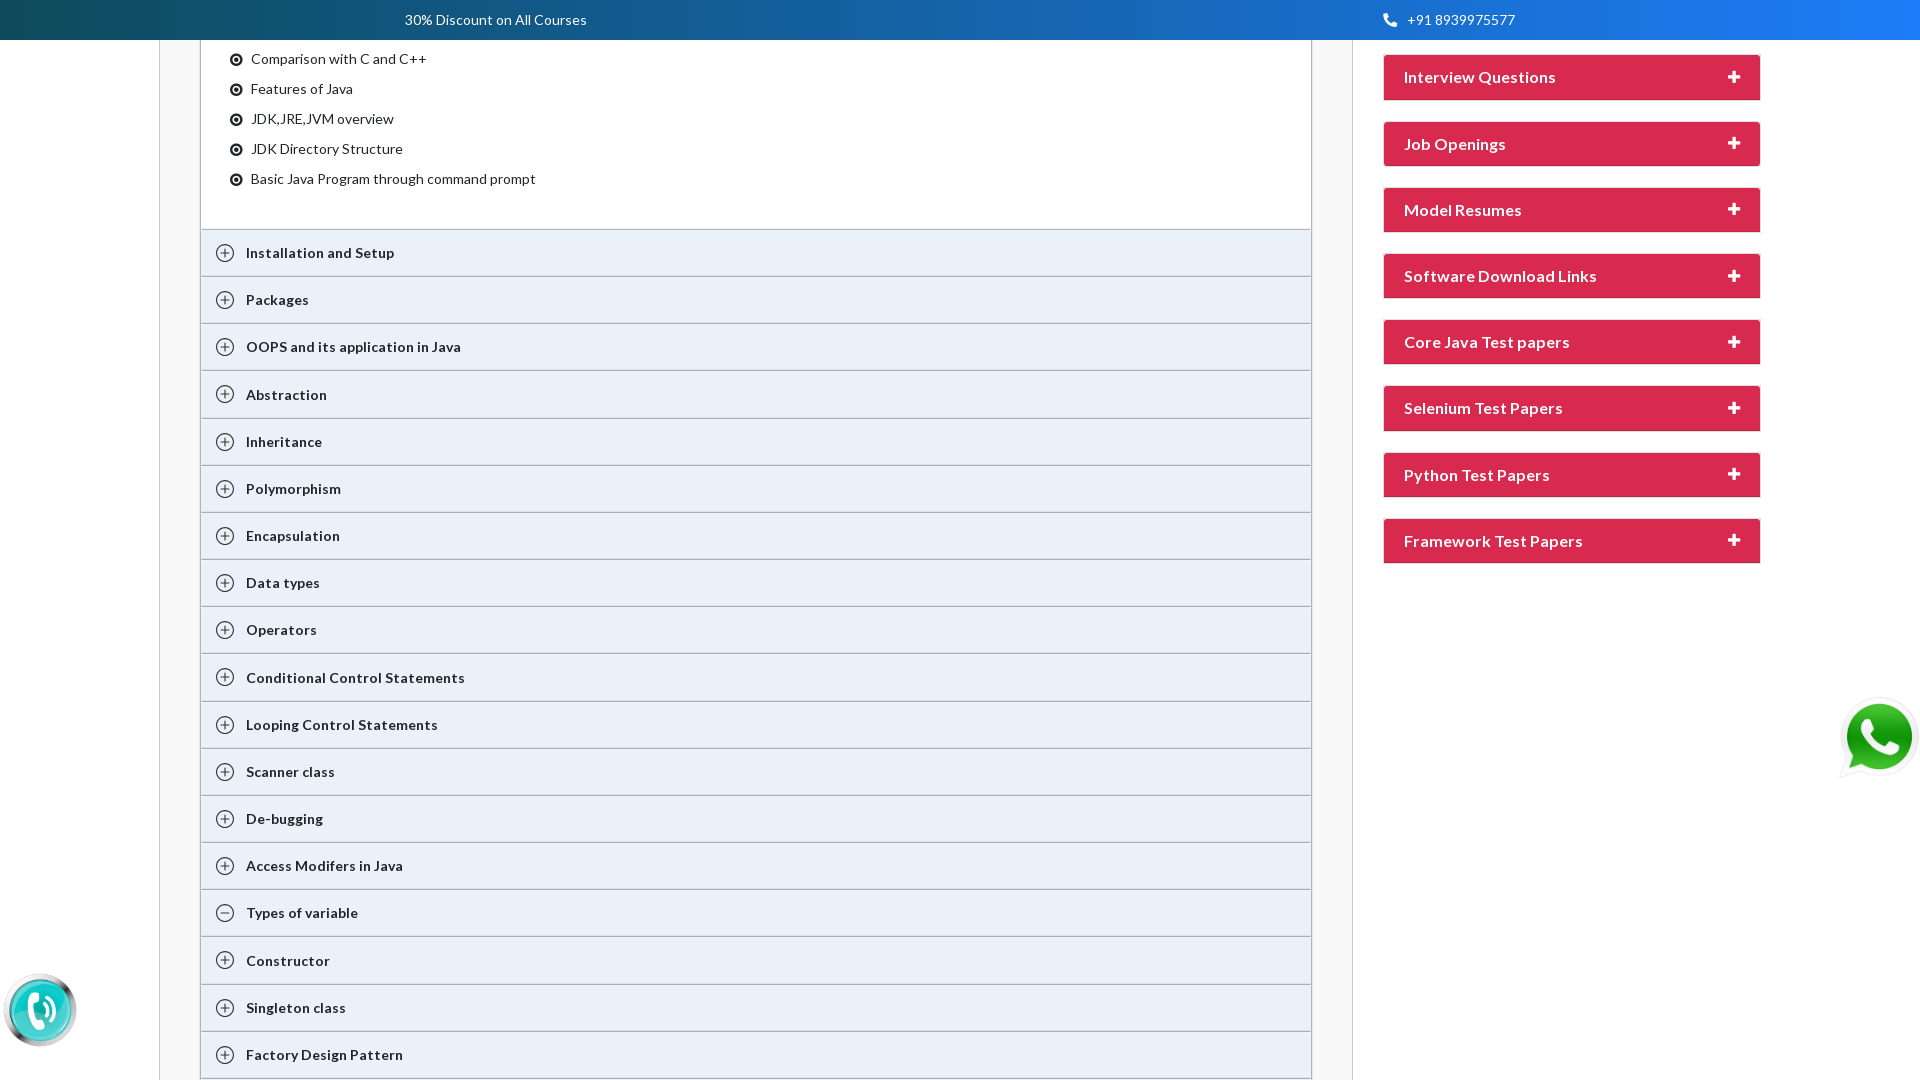